Tests iframe handling functionality by switching between frames, entering text in input fields within iframes, and navigating between single and nested iframe demos.

Starting URL: http://demo.automationtesting.in/Frames.html

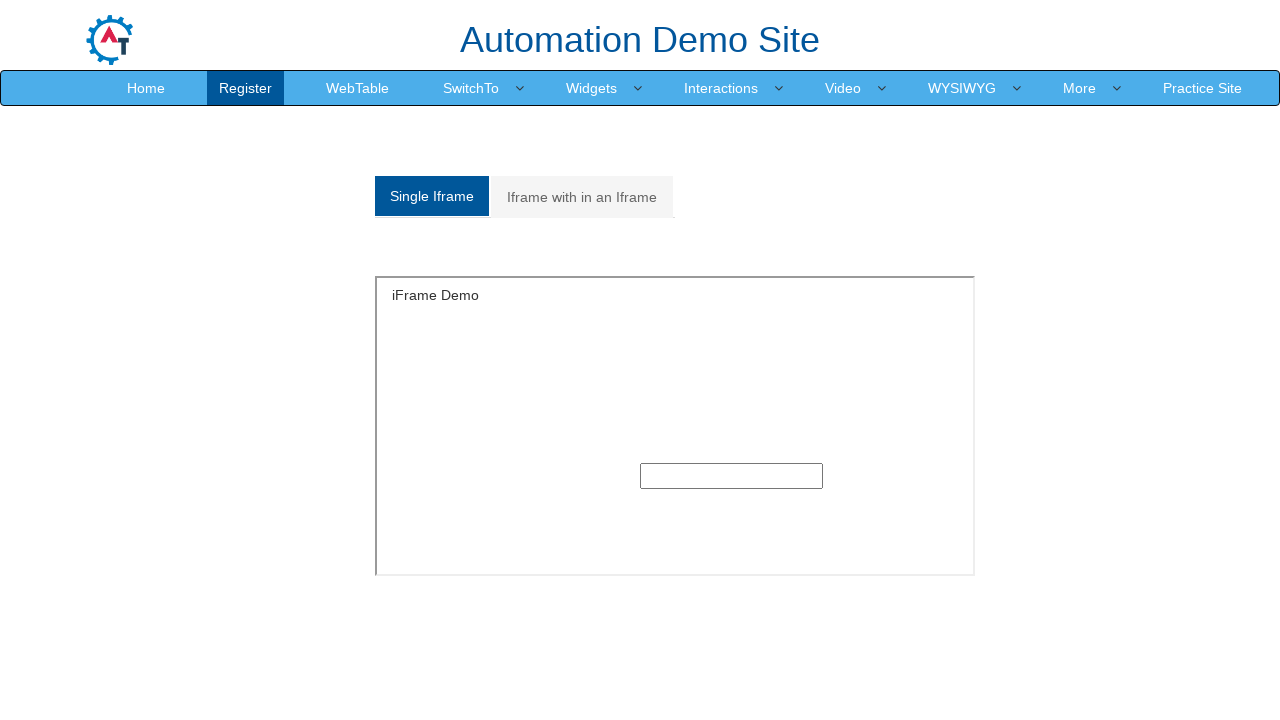

Located single iframe with ID 'singleframe'
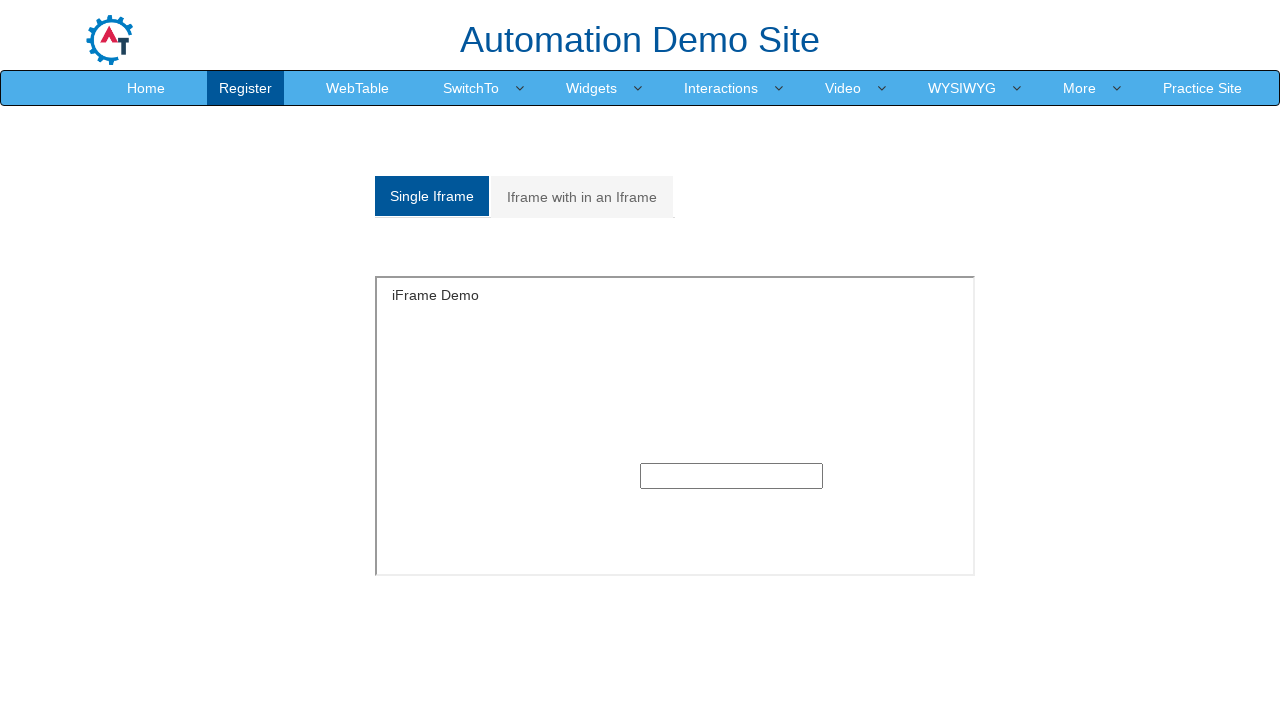

Filled text input in single iframe with 'hai iam here' on #singleframe >> internal:control=enter-frame >> input[type='text'] >> nth=0
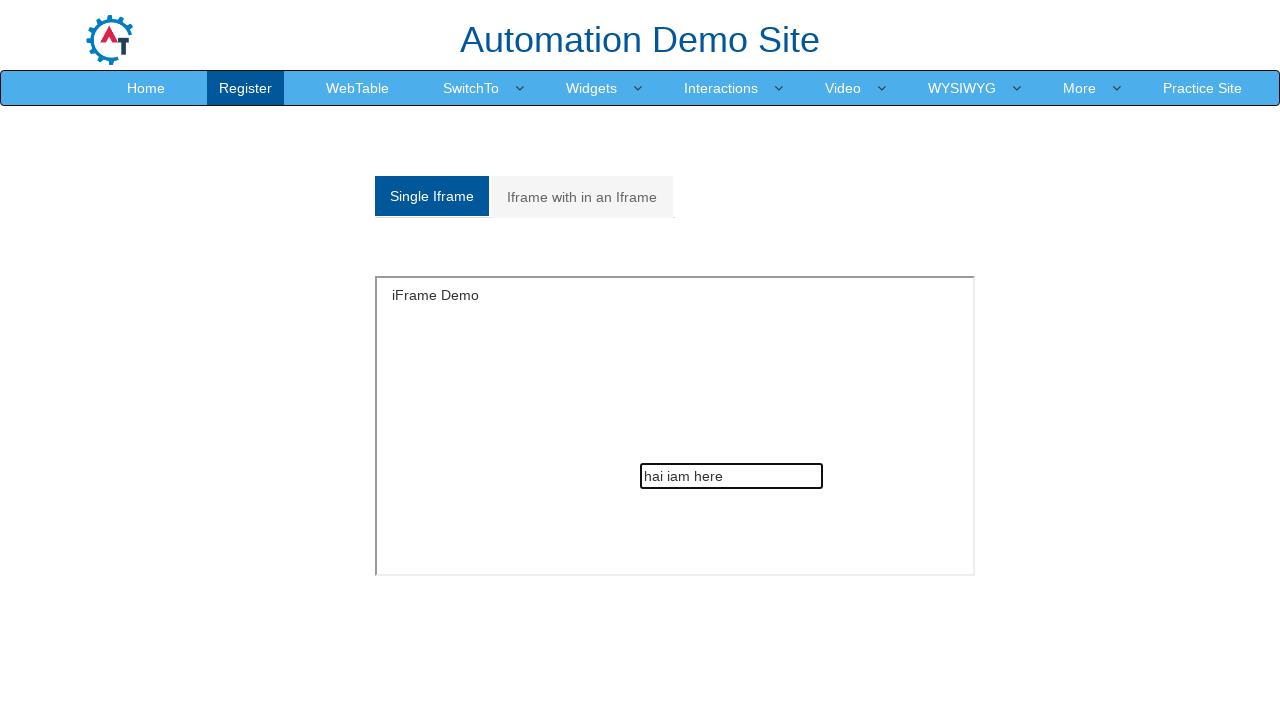

Clicked on 'Iframe with in an Iframe' link to navigate to nested iframe demo at (582, 197) on text=Iframe with in an Iframe
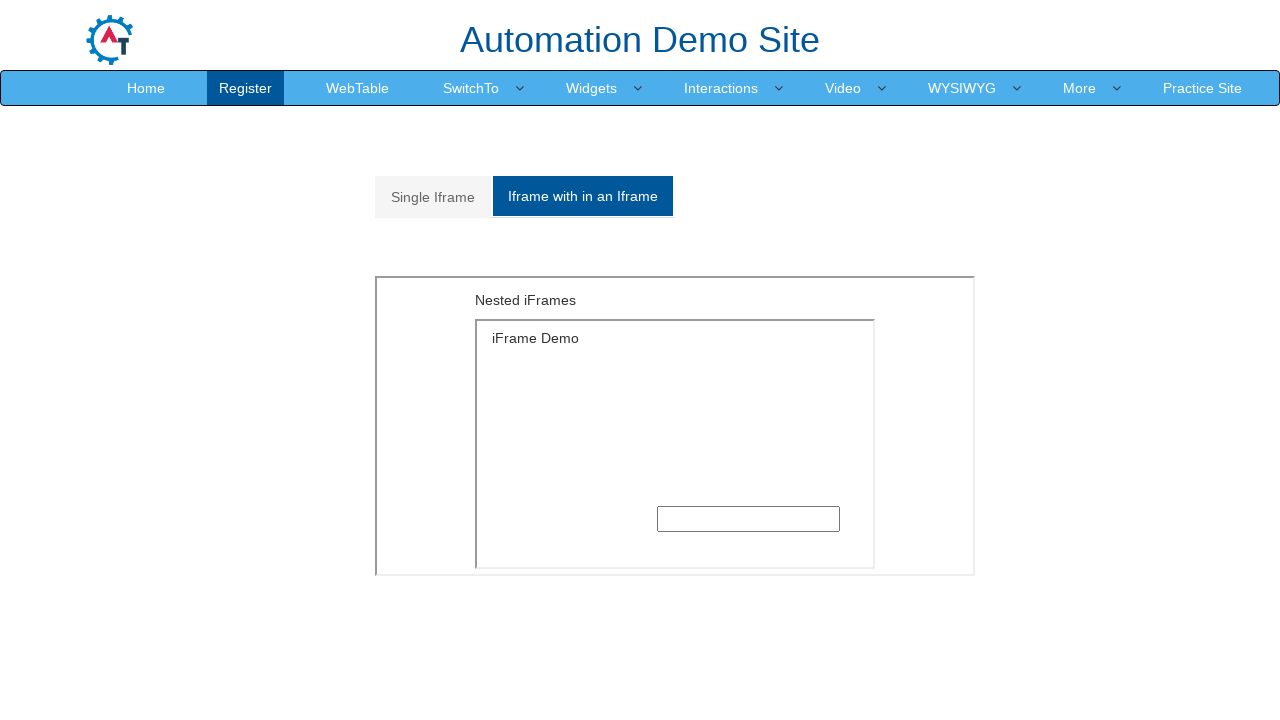

Waited 3 seconds for page to update after navigation
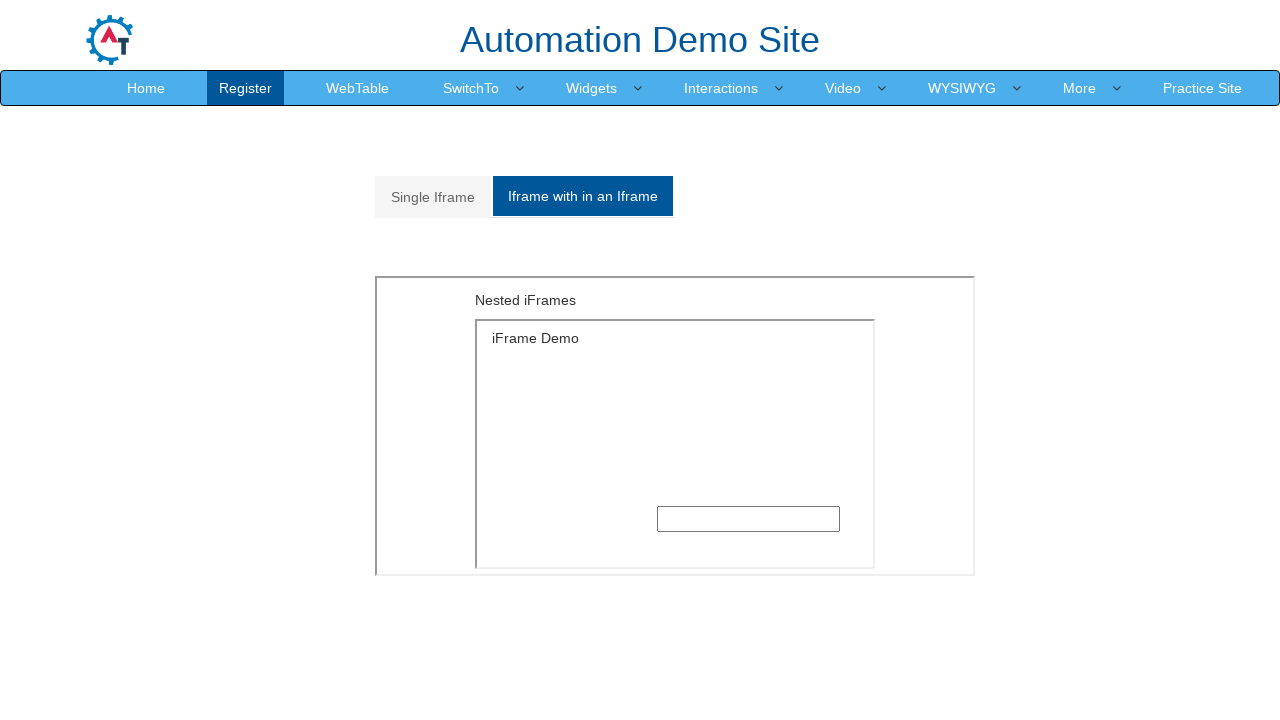

Located outer iframe (2nd iframe on page)
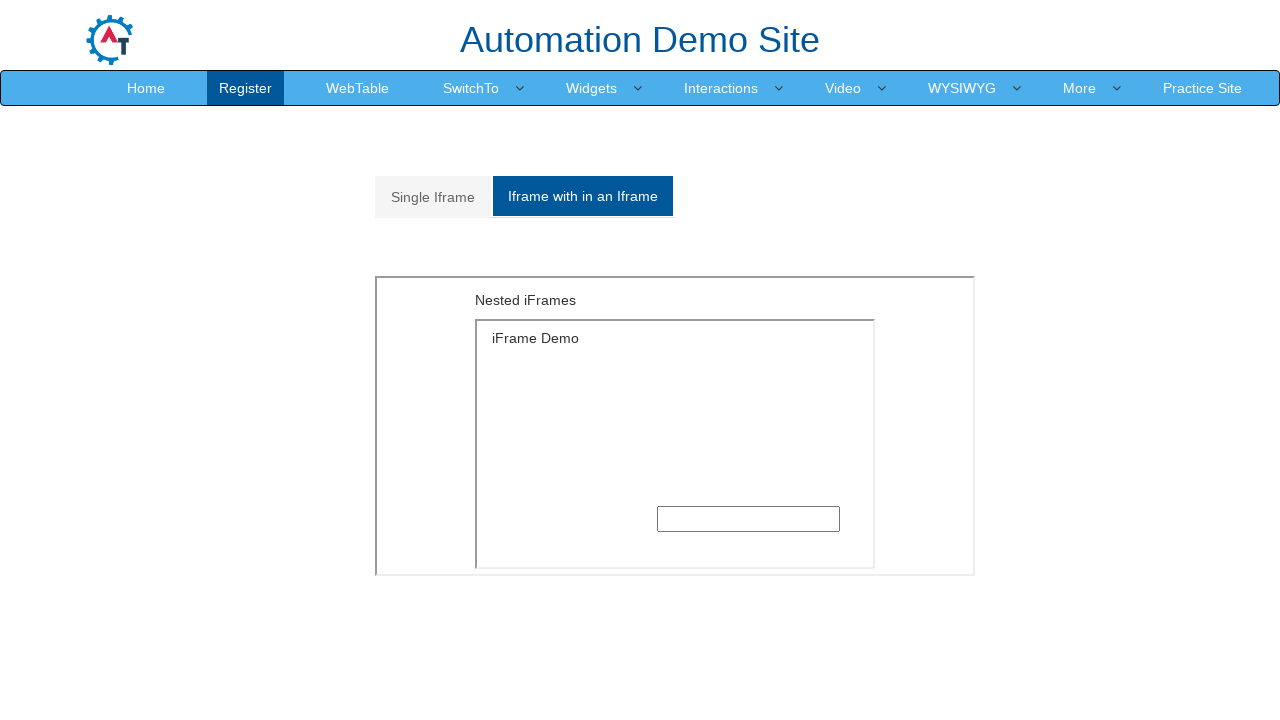

Located inner iframe within the outer iframe
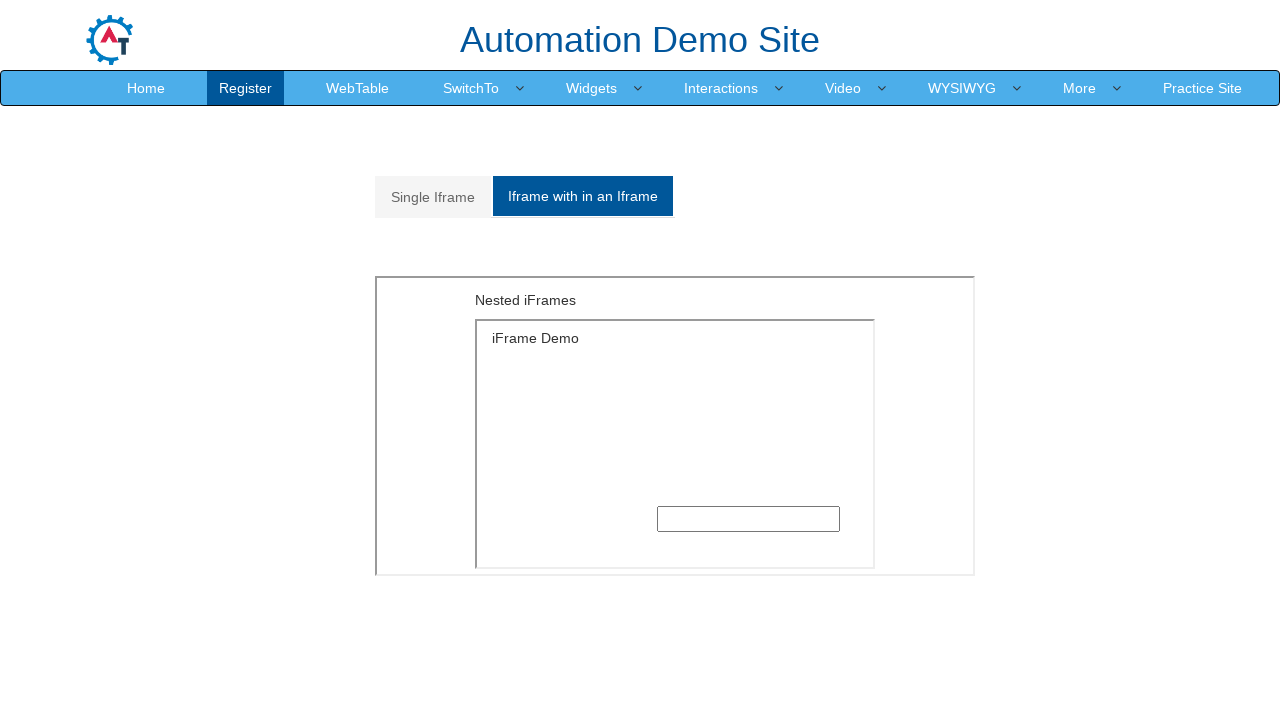

Filled text input in nested iframe with 'finish' on iframe >> nth=1 >> internal:control=enter-frame >> iframe >> nth=0 >> internal:c
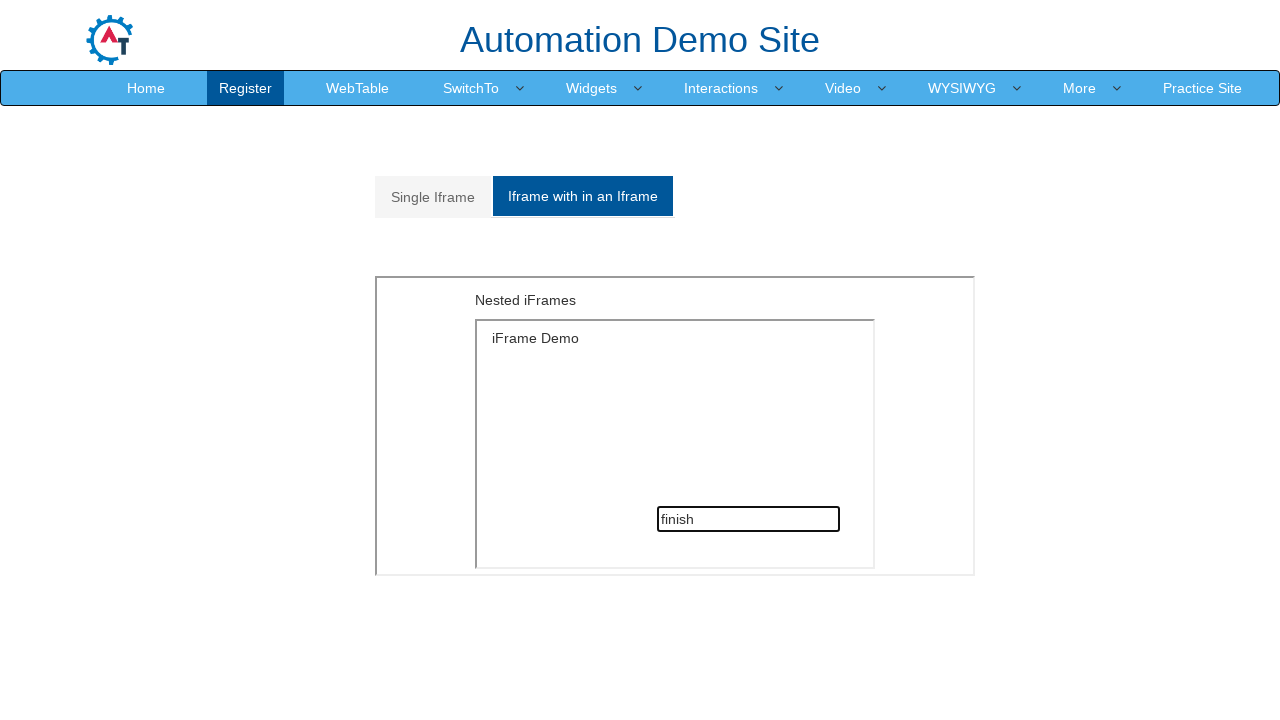

Clicked on 'SwitchTo' link to navigate back at (471, 88) on text=SwitchTo
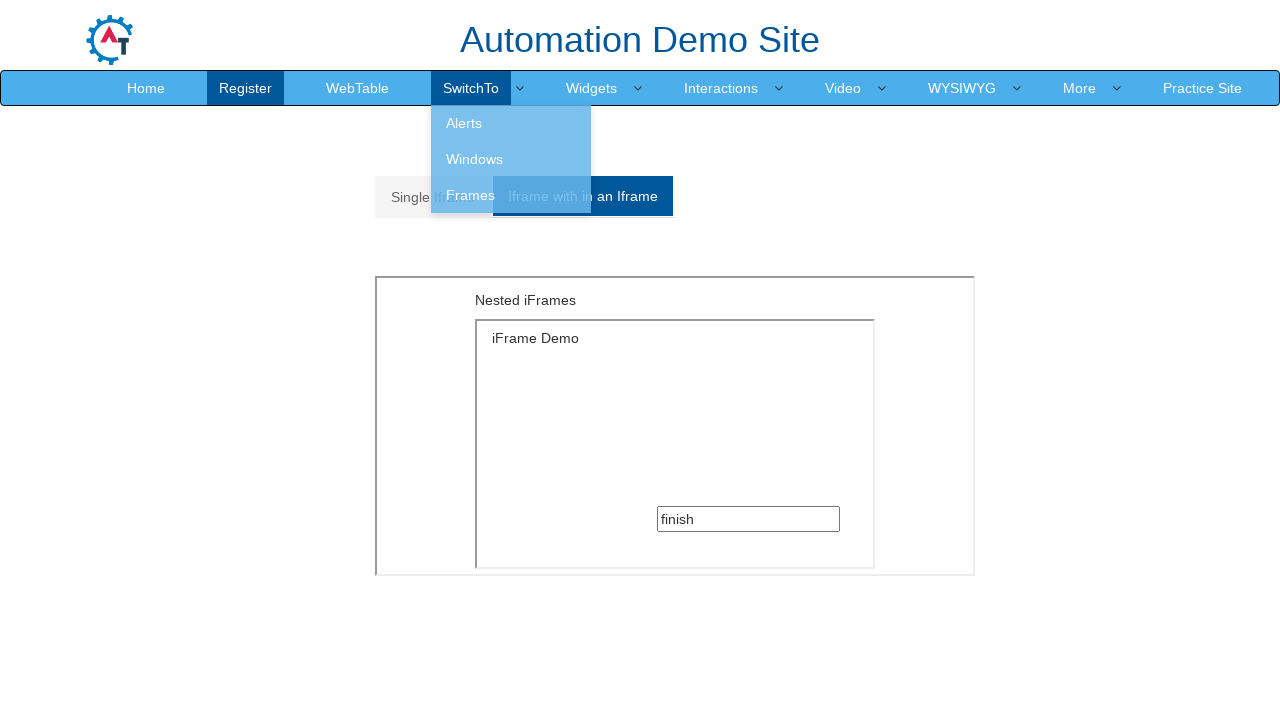

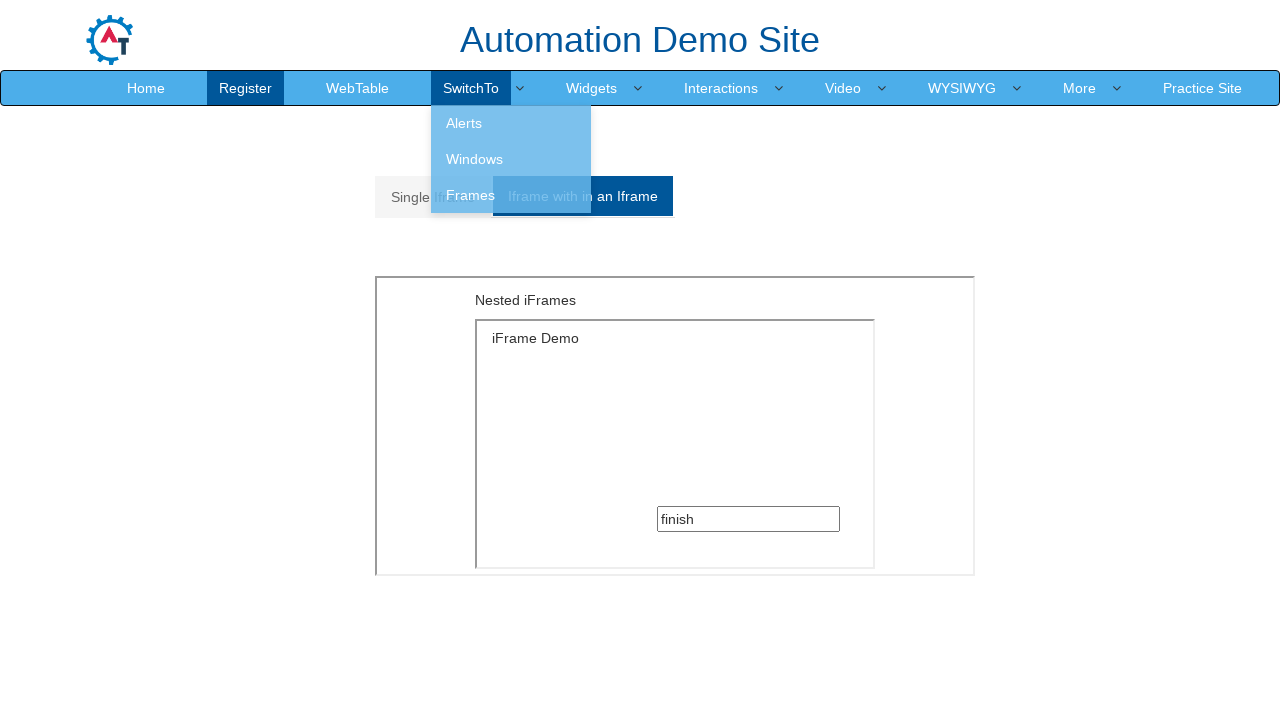